Tests the JioMart homepage by scrolling down the page and interacting with carousel/slider navigation buttons

Starting URL: https://www.jiomart.com

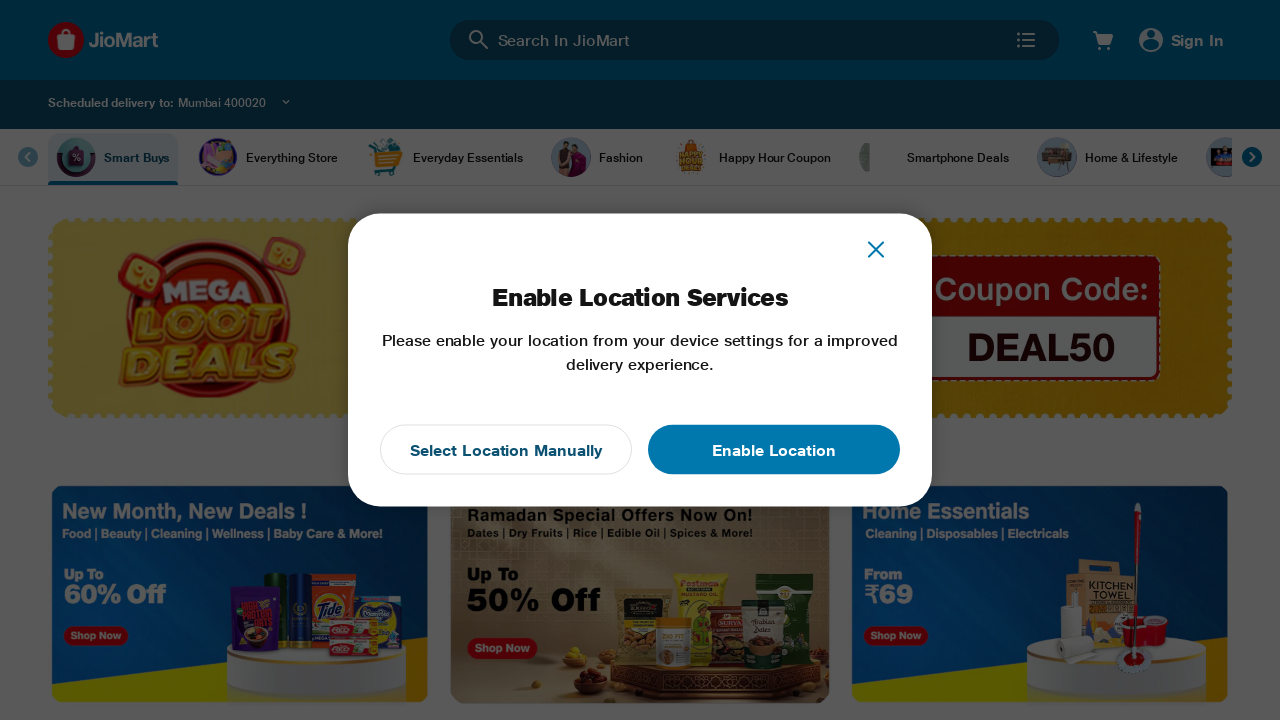

Scrolled down the page by 10000 pixels
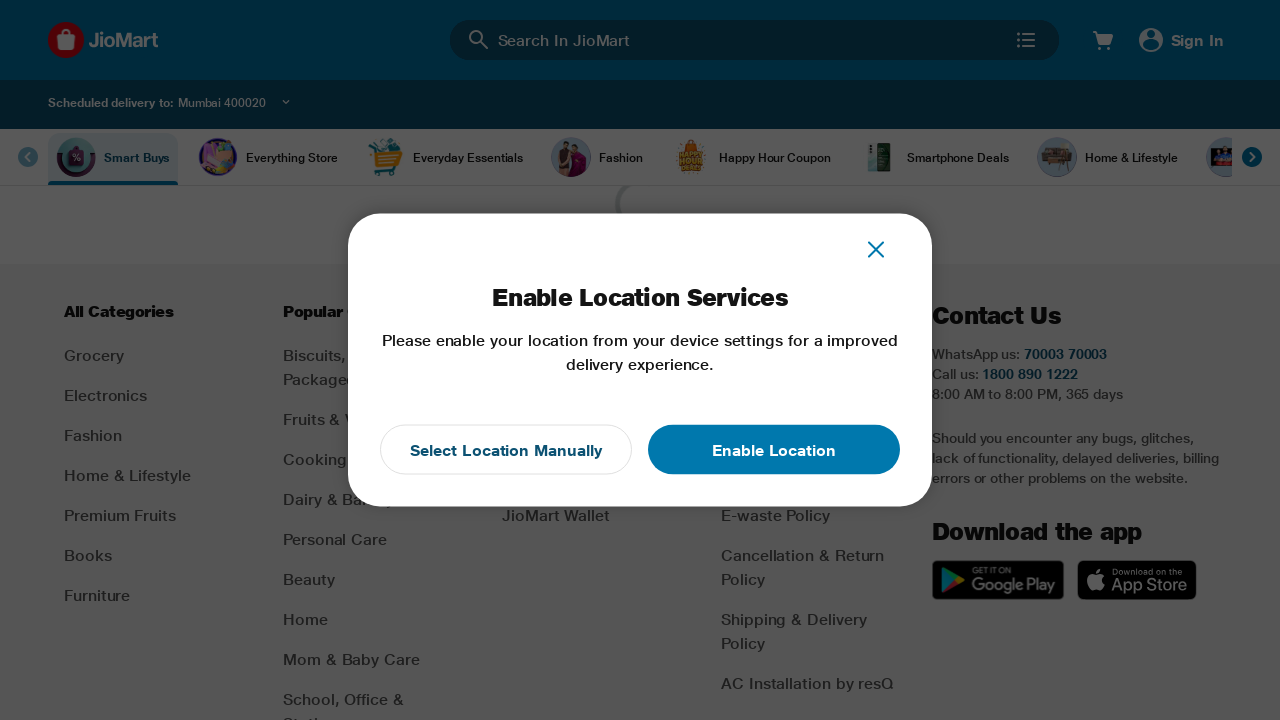

Waited 2 seconds for page content to load after scroll
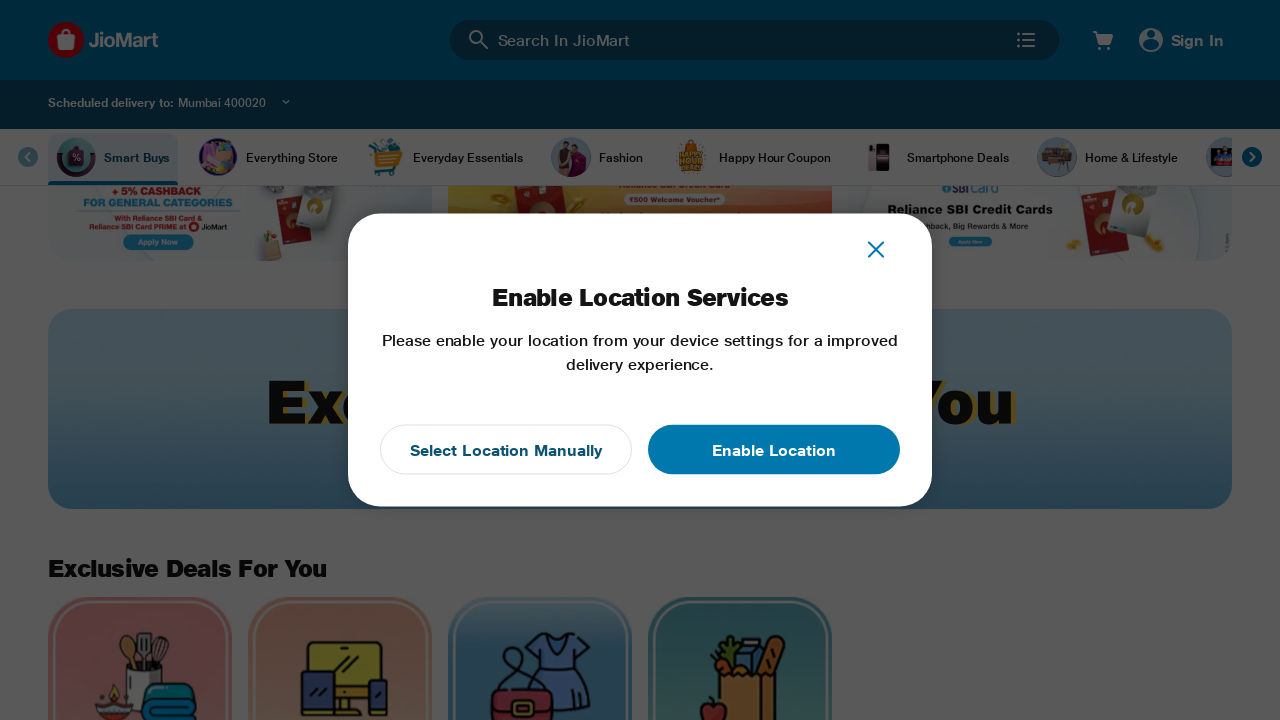

Located carousel next buttons
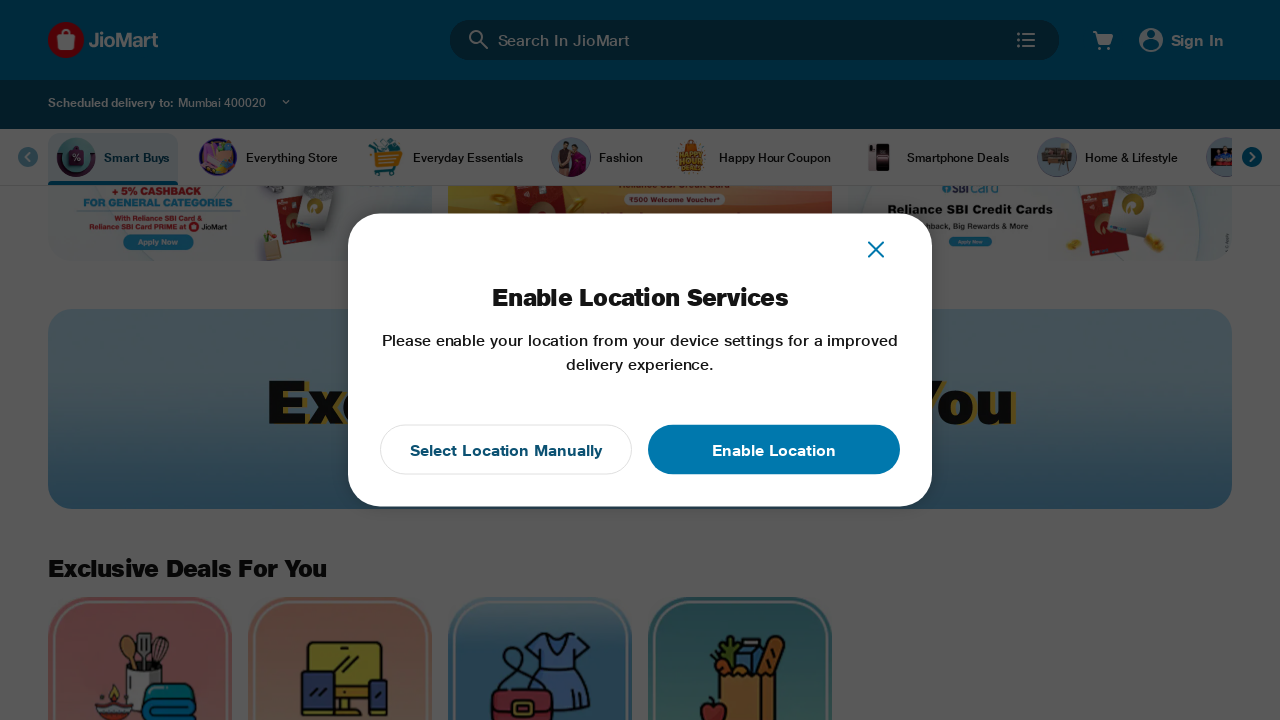

Found 0 carousel next buttons
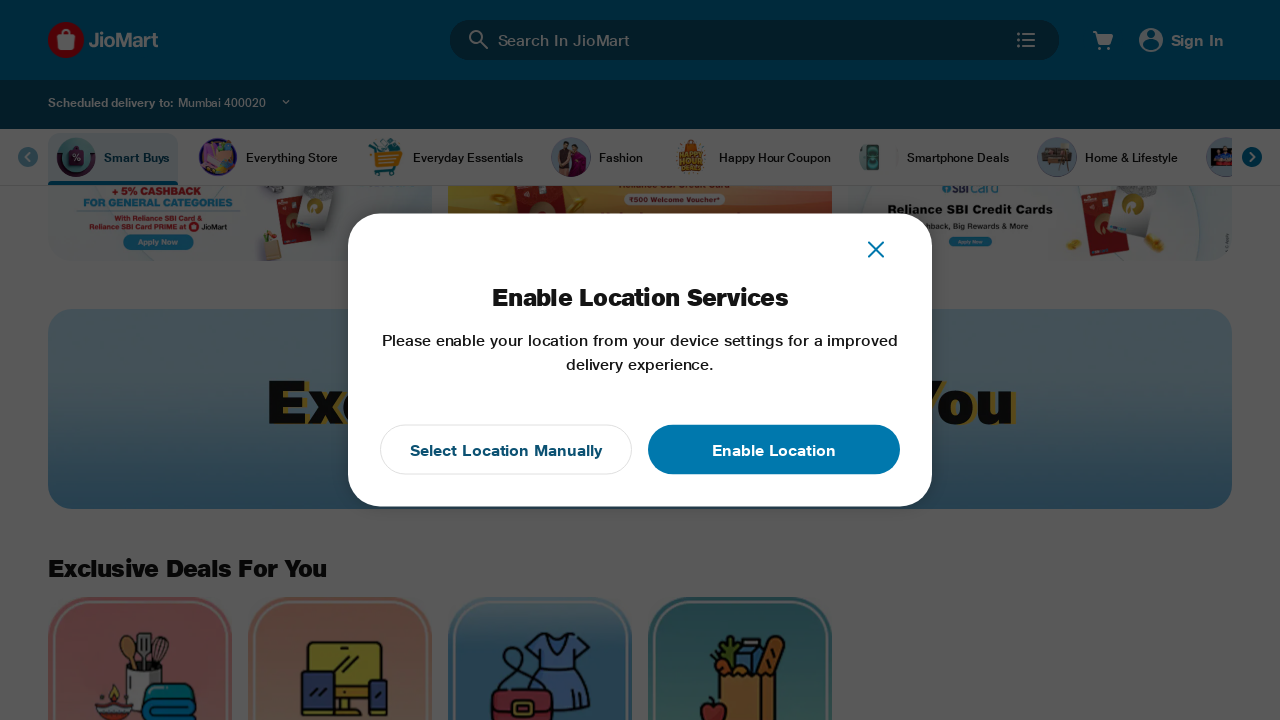

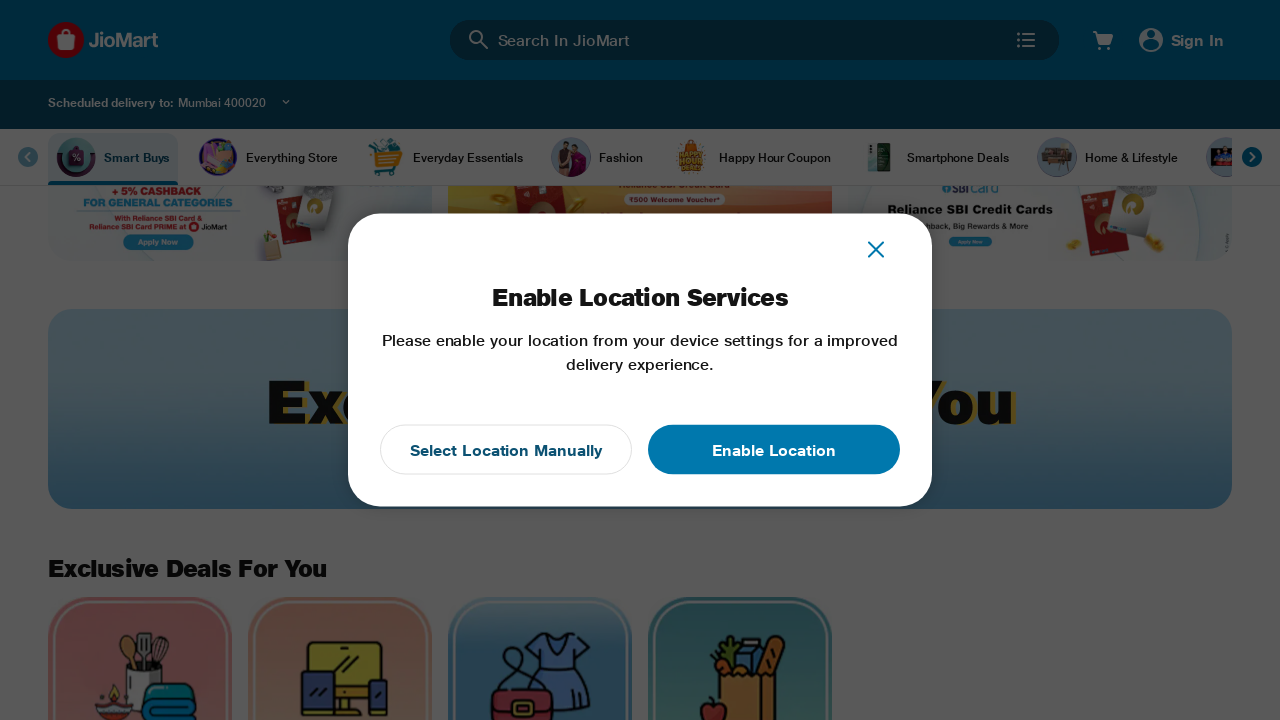